Navigates to Rahul Shetty Academy homepage and verifies the page loads by checking for the page title.

Starting URL: https://rahulshettyacademy.com/

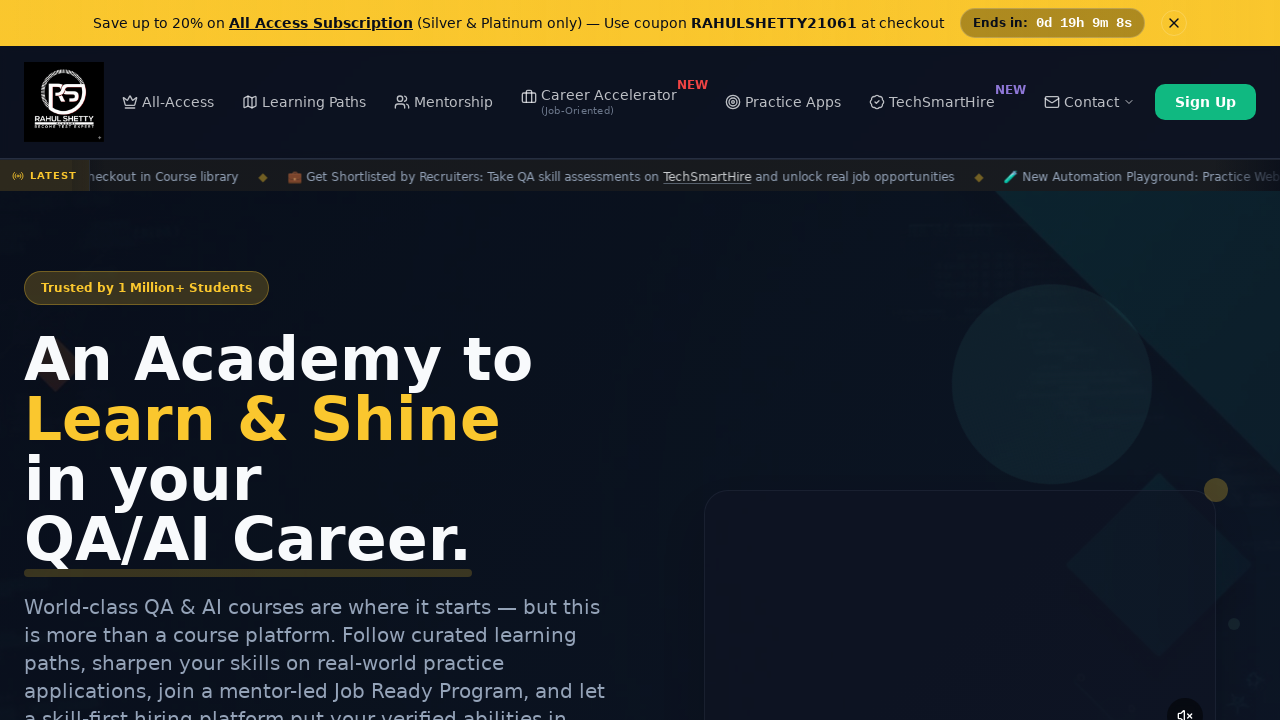

Waited for page DOM content to load
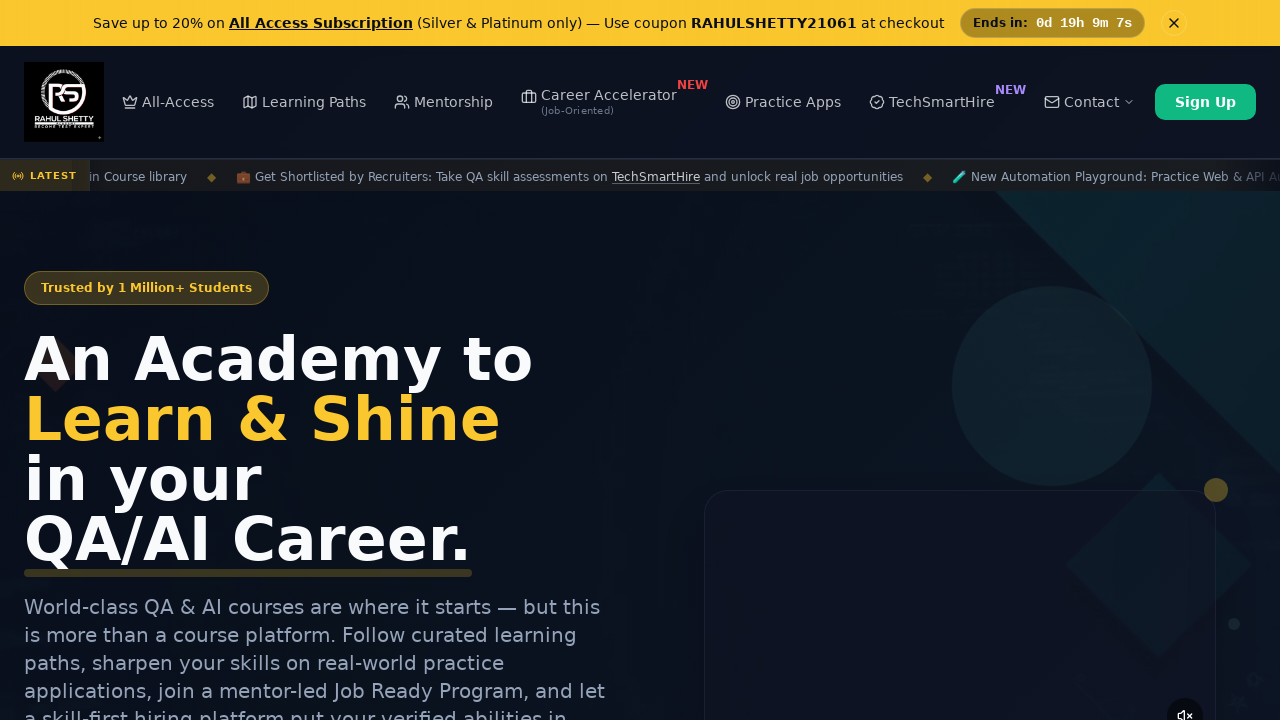

Retrieved page title: 'Rahul Shetty Academy | QA Automation, Playwright, AI Testing & Online Training'
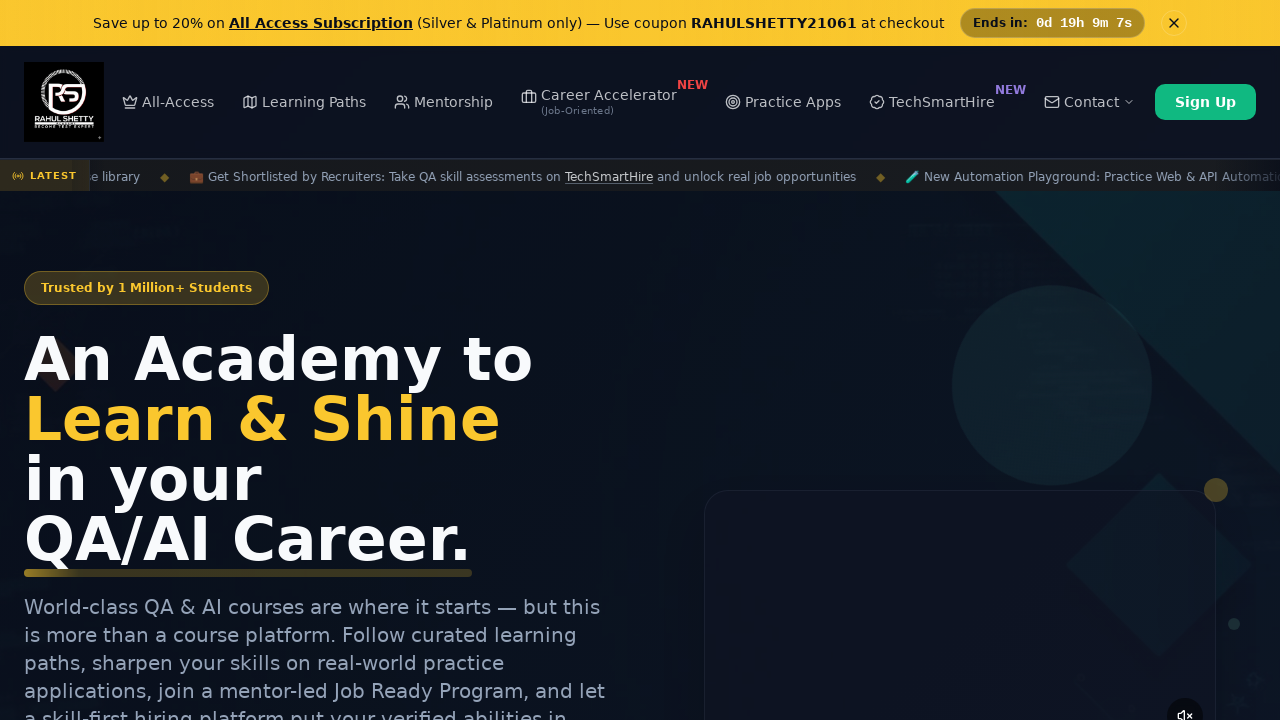

Verified page title is not empty
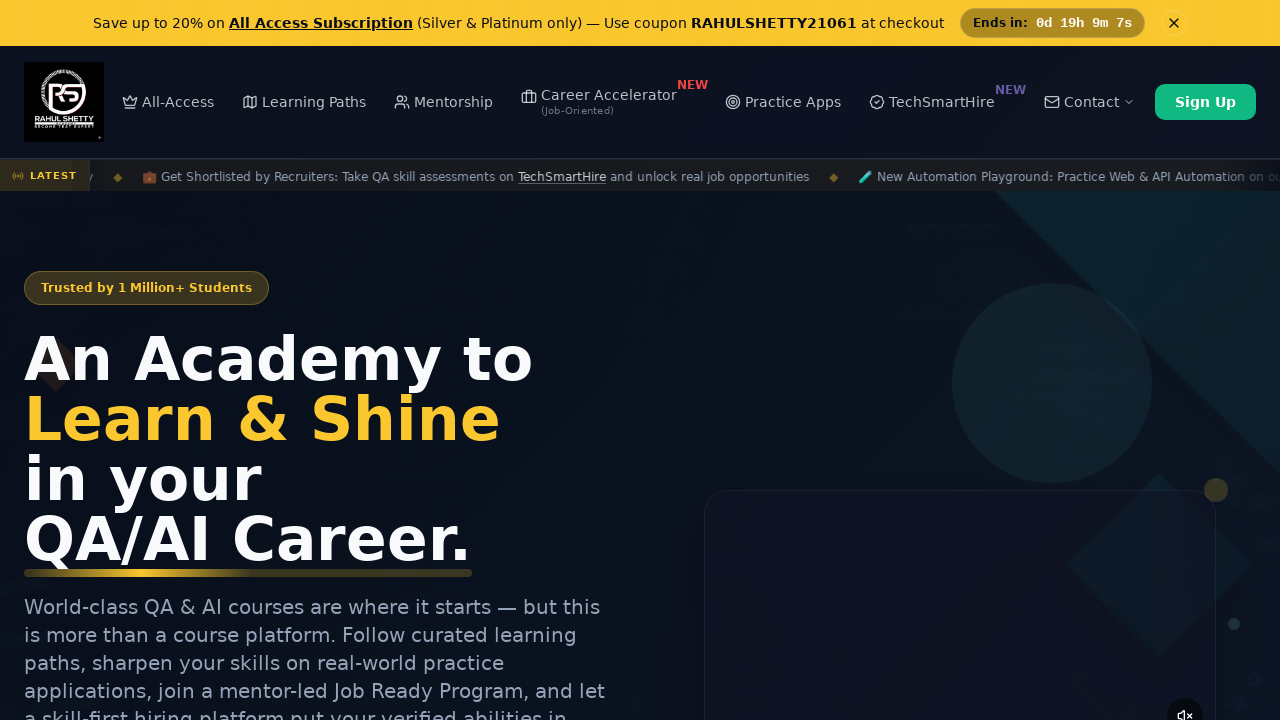

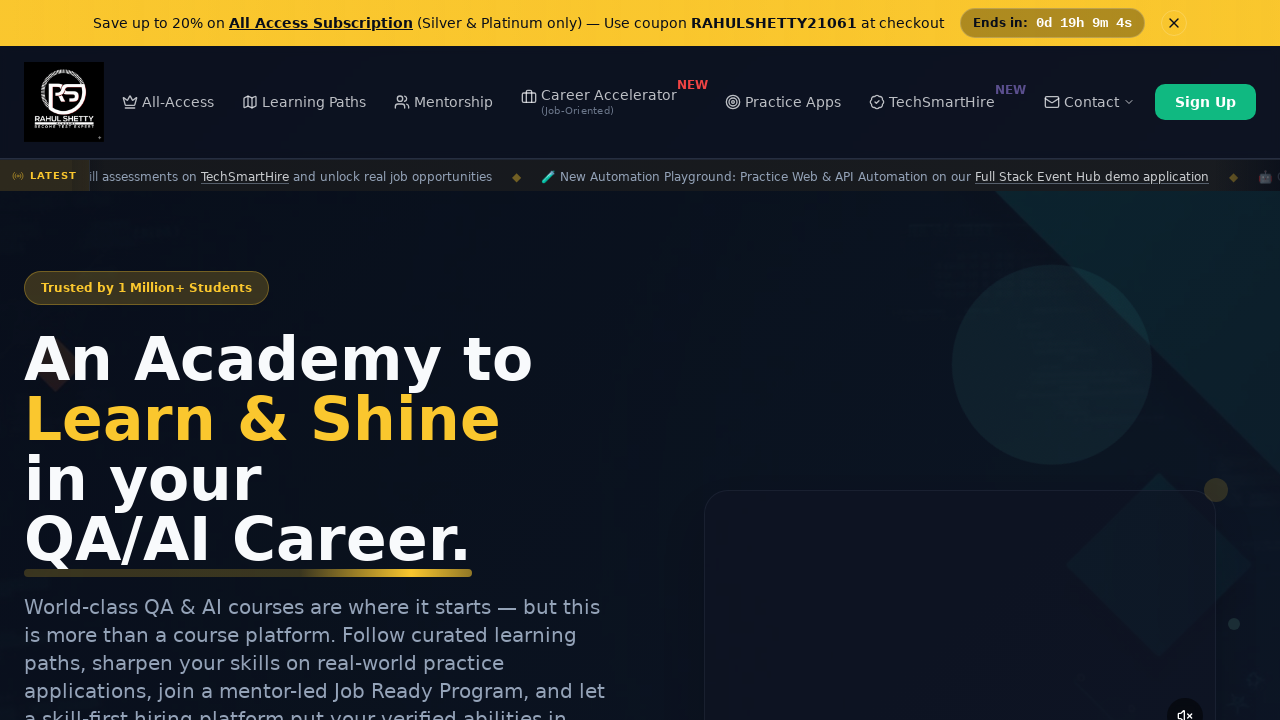